Tests downloading a file by clicking the download button and verifying the download event triggers with a valid filename

Starting URL: https://demoqa.com/upload-download

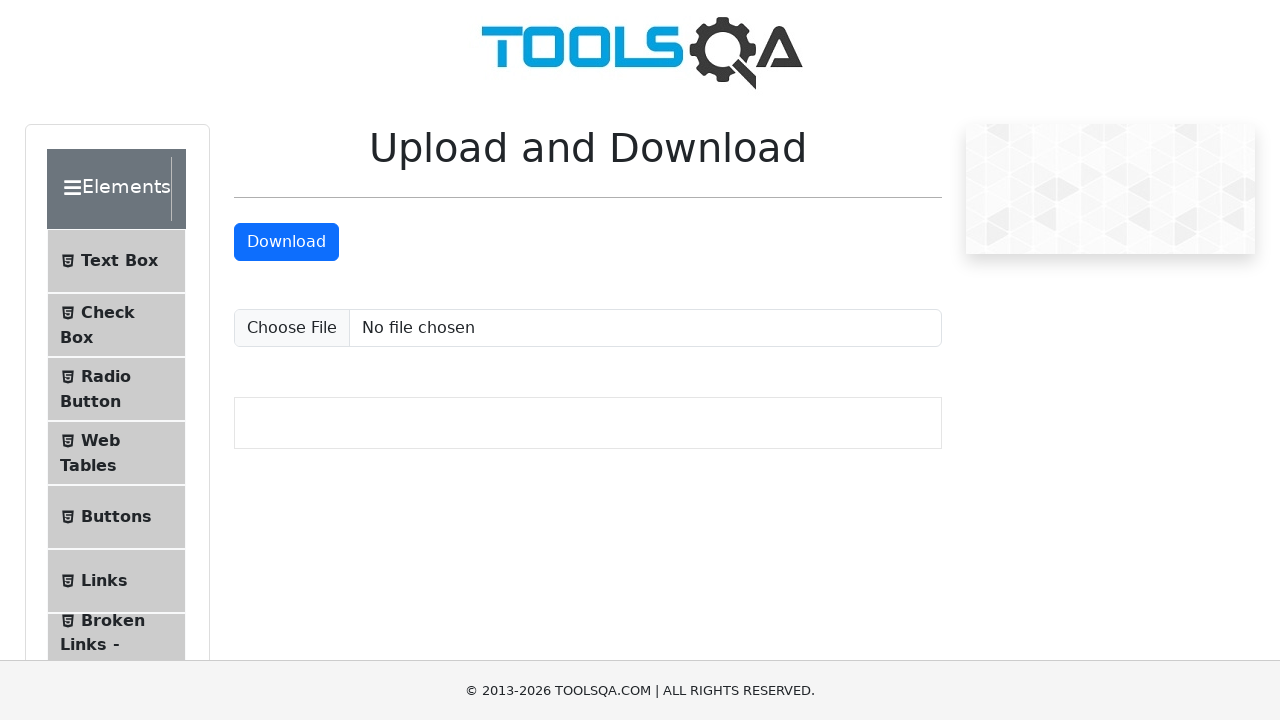

Navigated to upload-download page
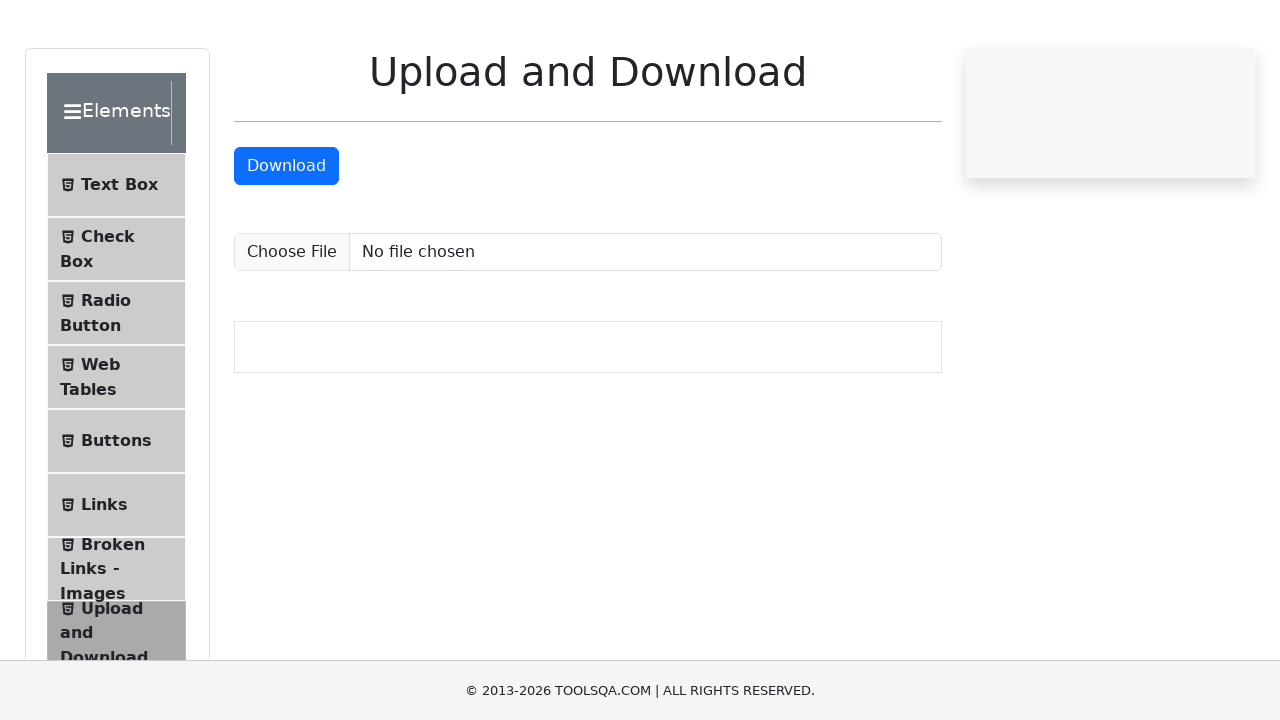

Clicked download button and captured download event at (286, 242) on #downloadButton
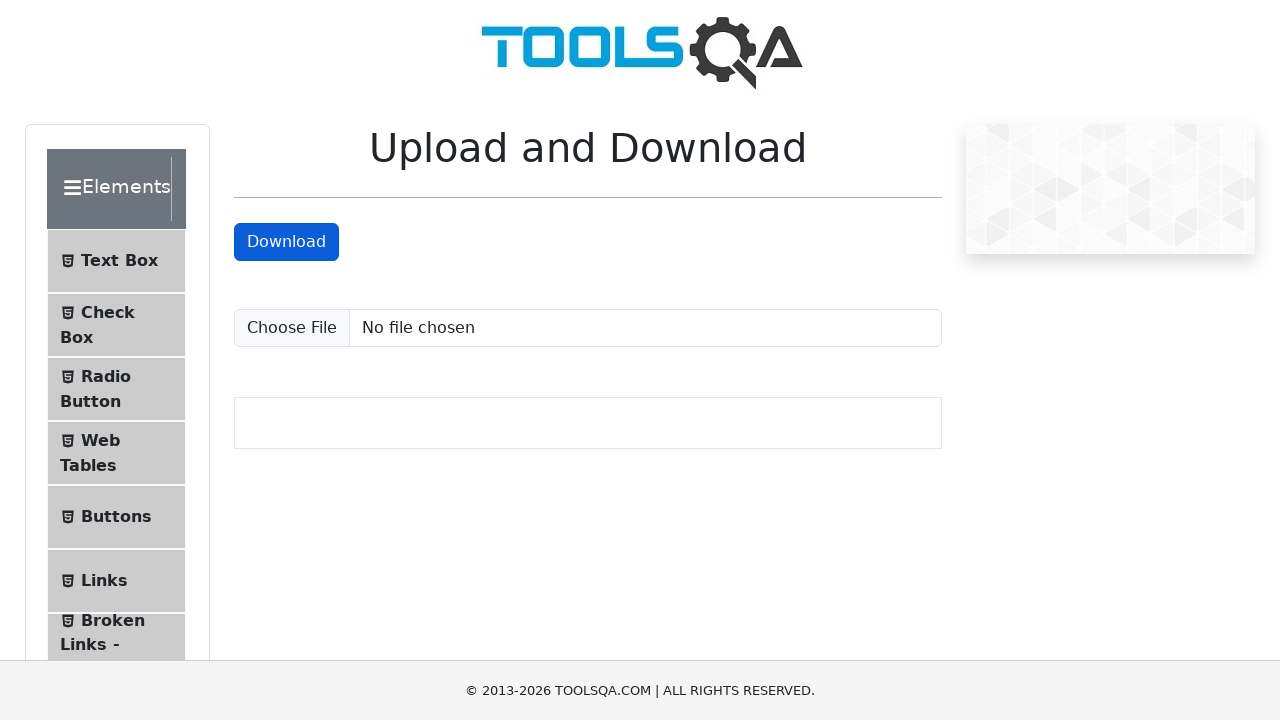

Retrieved download object from download event
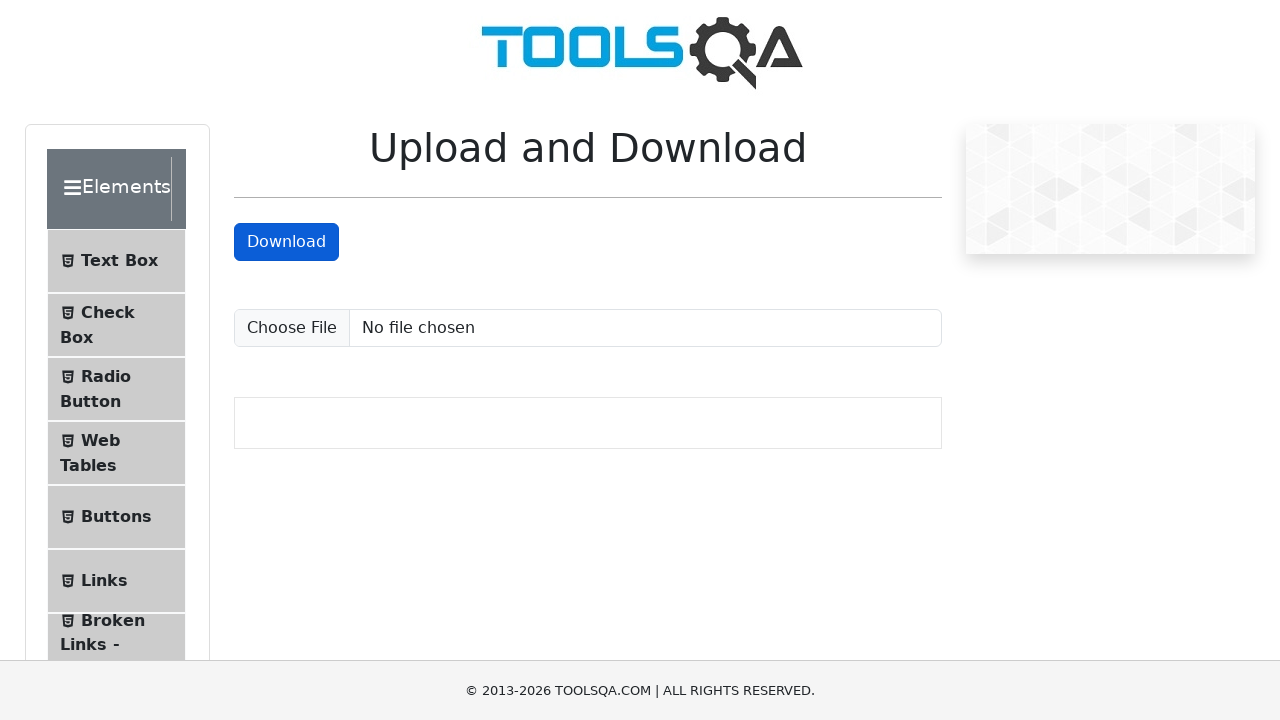

Obtained suggested filename: sampleFile.jpeg
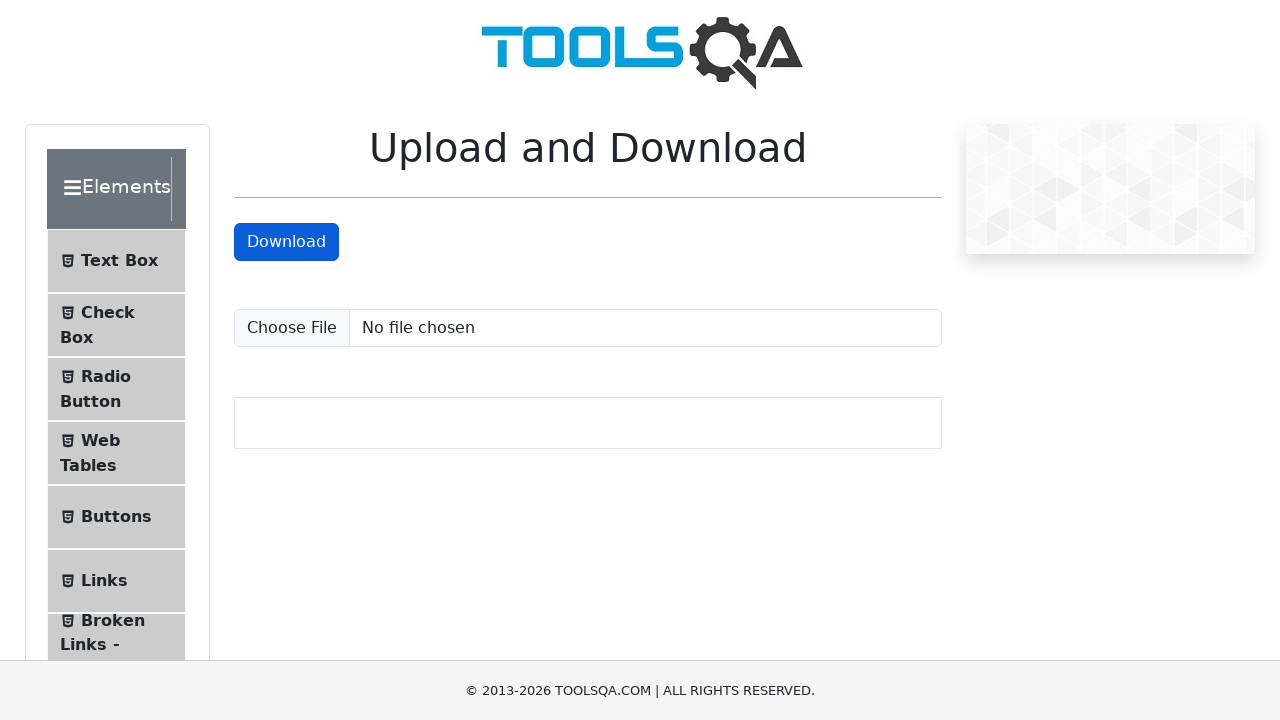

Verified suggested filename is not None
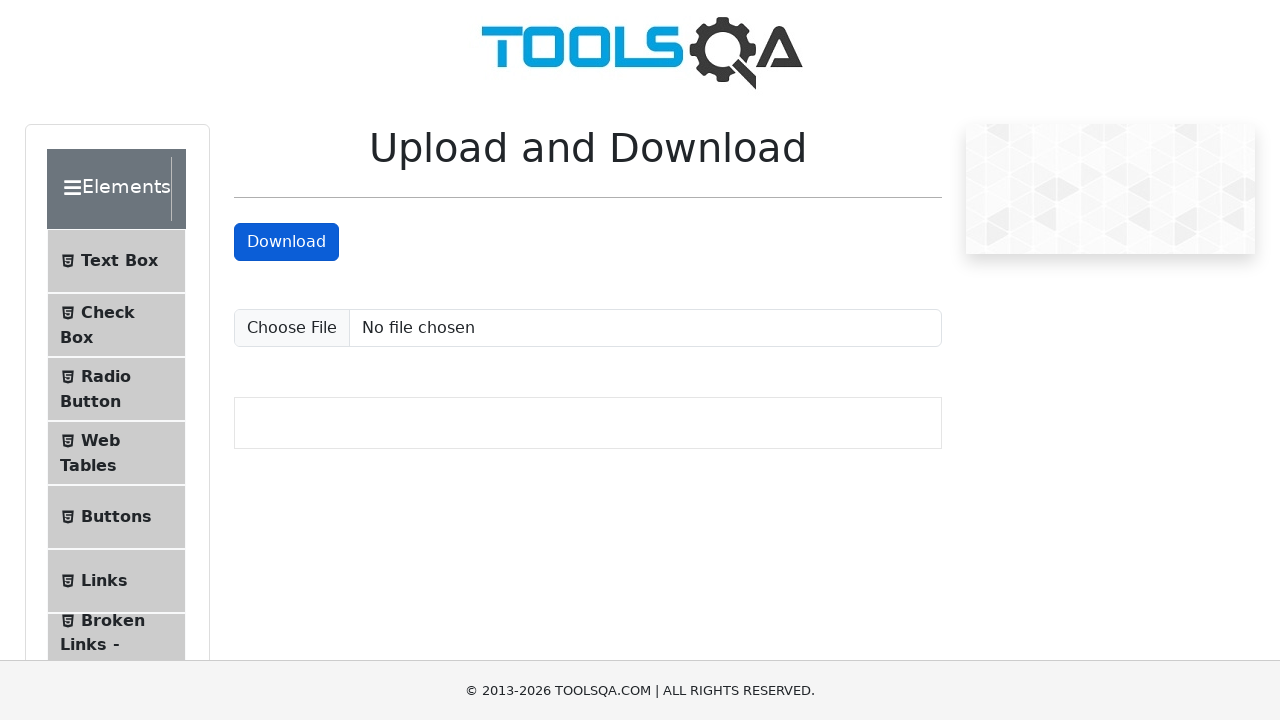

Verified suggested filename contains file extension
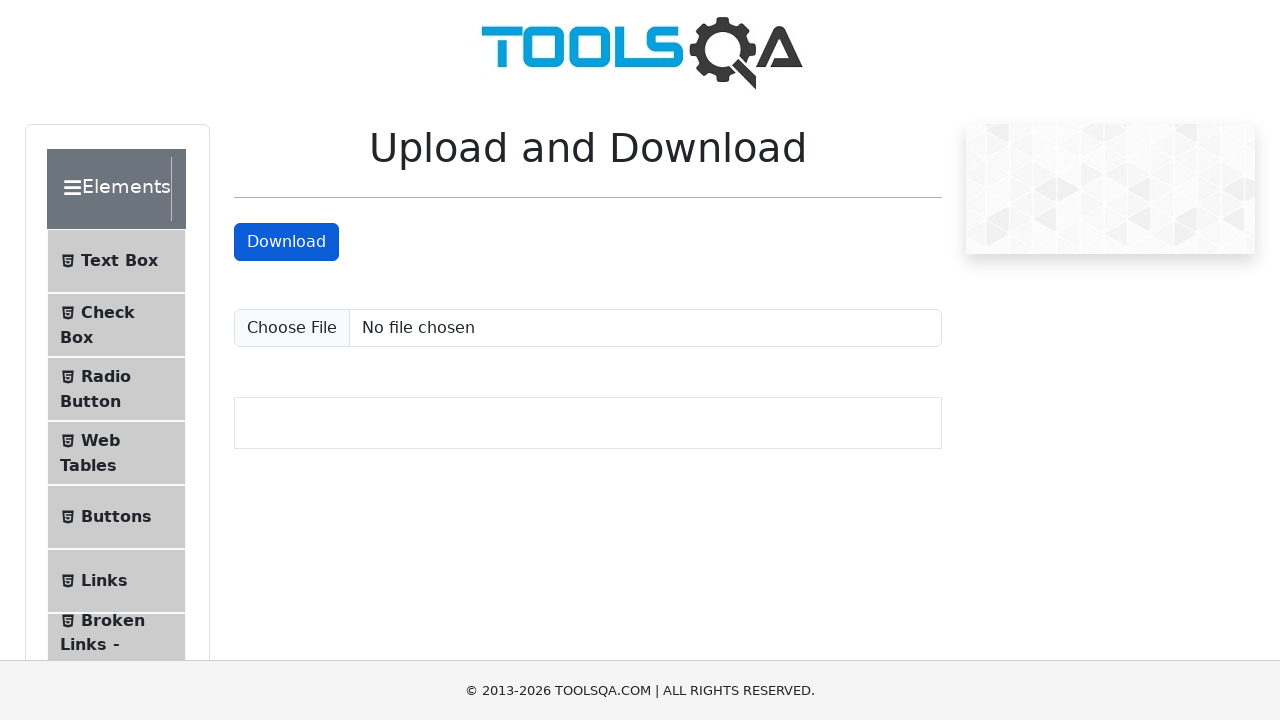

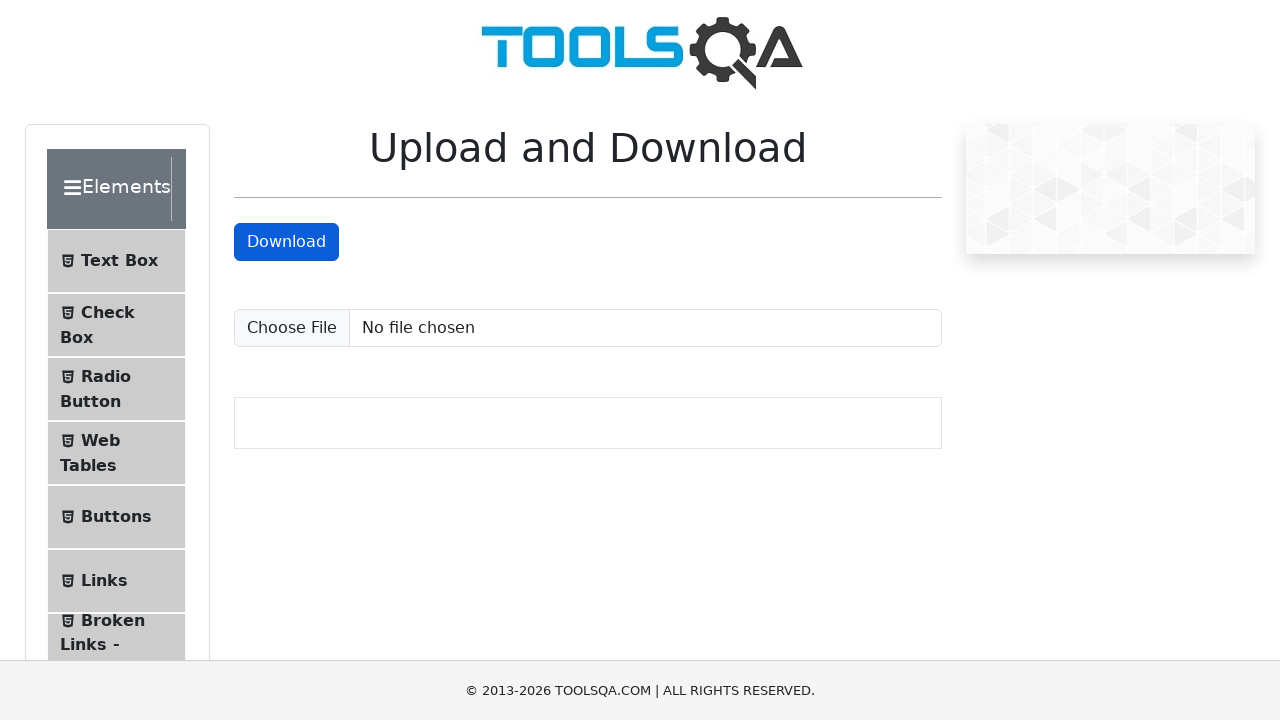